Tests filtering to display only active (non-completed) items using the Active link.

Starting URL: https://demo.playwright.dev/todomvc

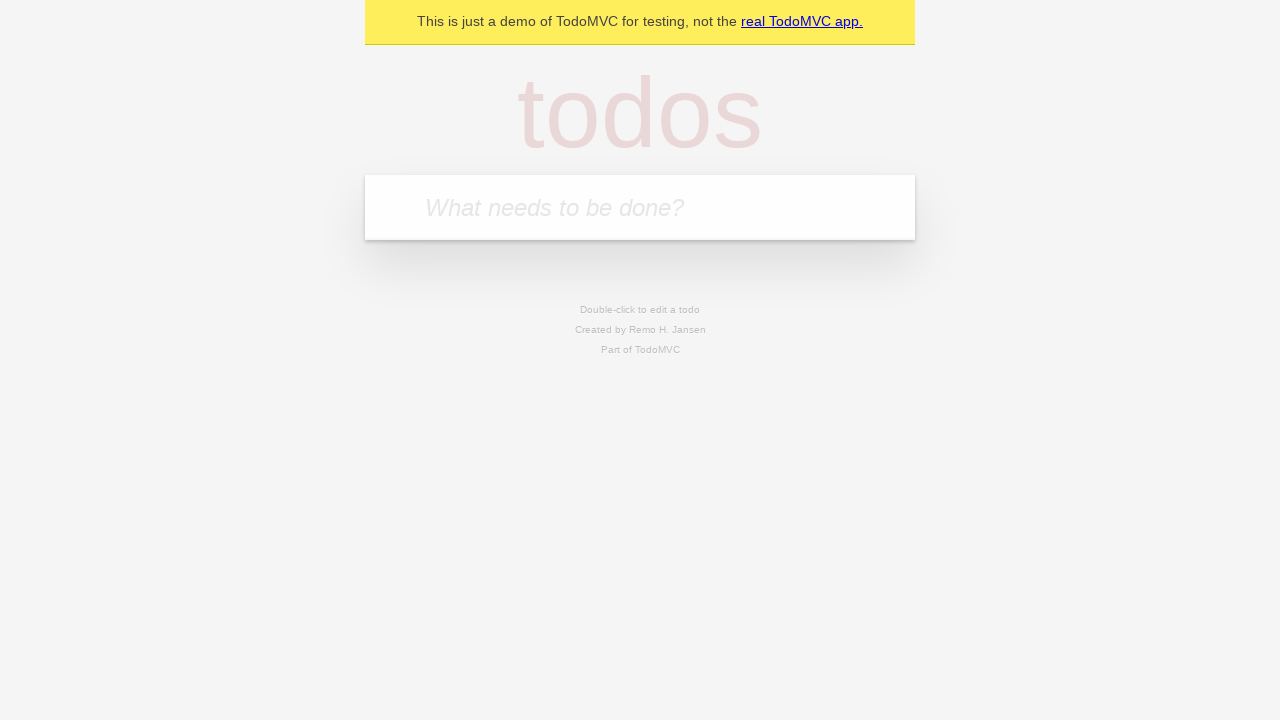

Filled todo input with 'buy some cheese' on internal:attr=[placeholder="What needs to be done?"i]
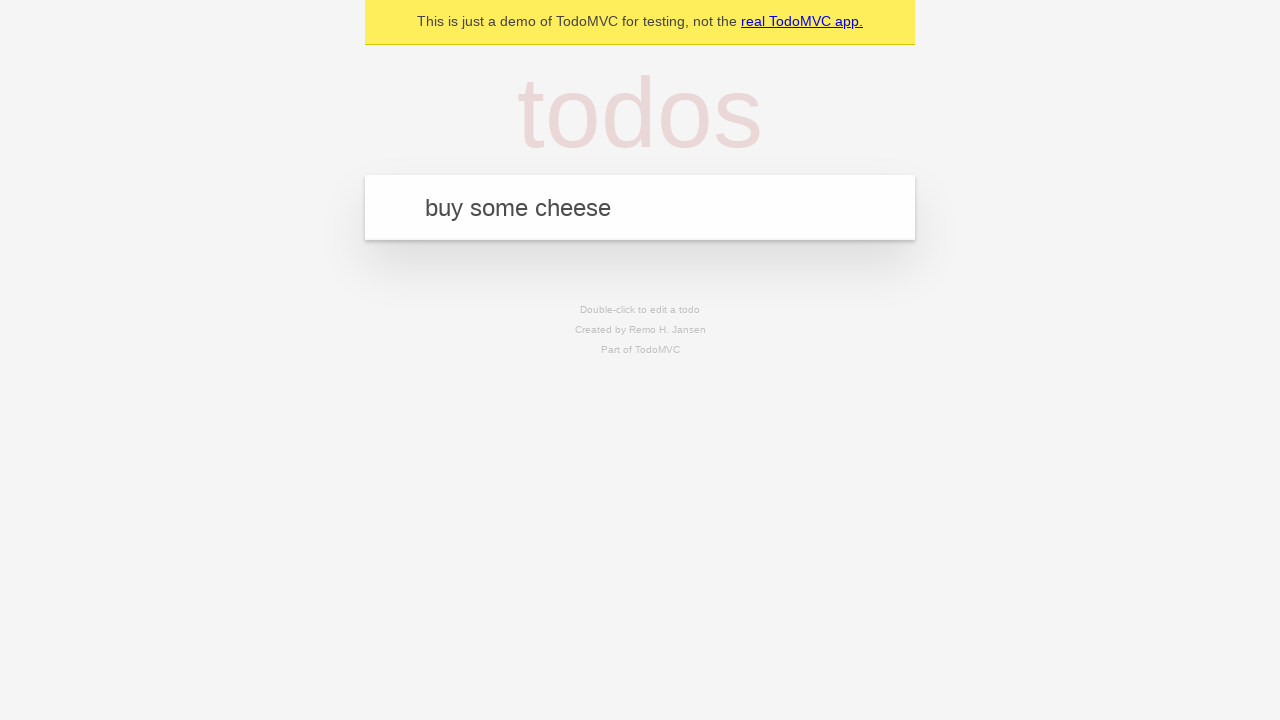

Pressed Enter to add first todo on internal:attr=[placeholder="What needs to be done?"i]
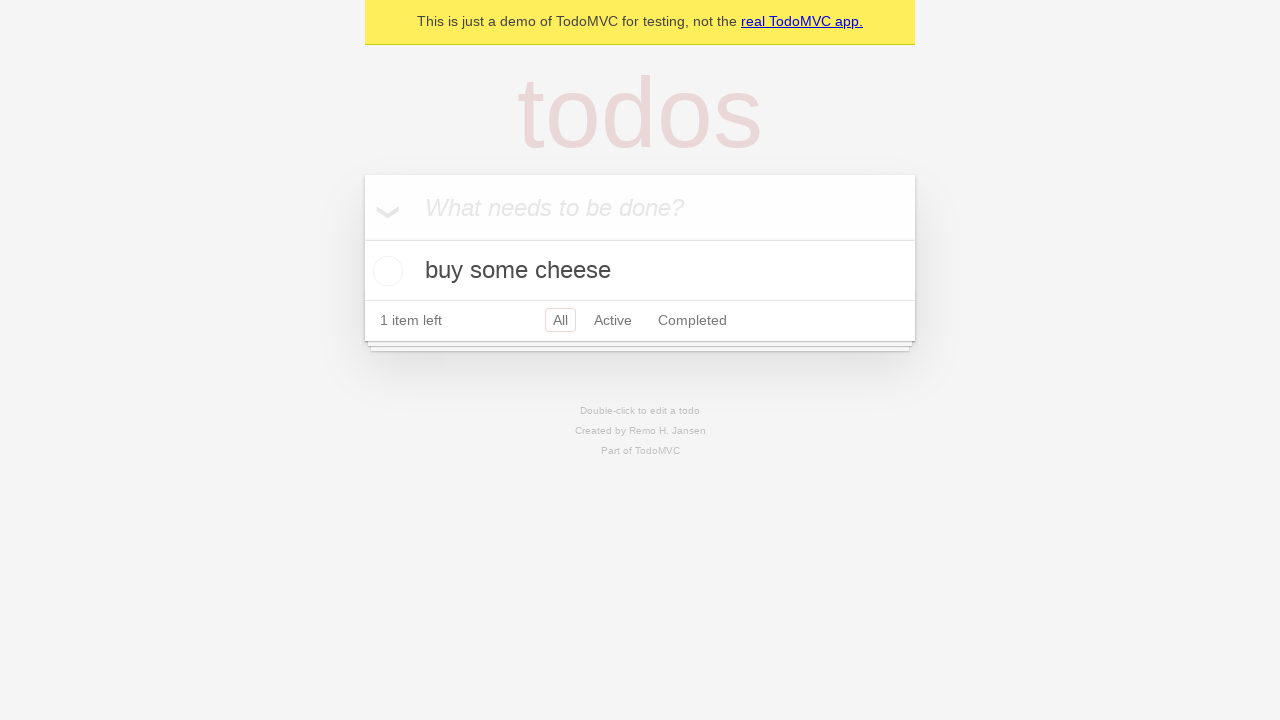

Filled todo input with 'feed the cat' on internal:attr=[placeholder="What needs to be done?"i]
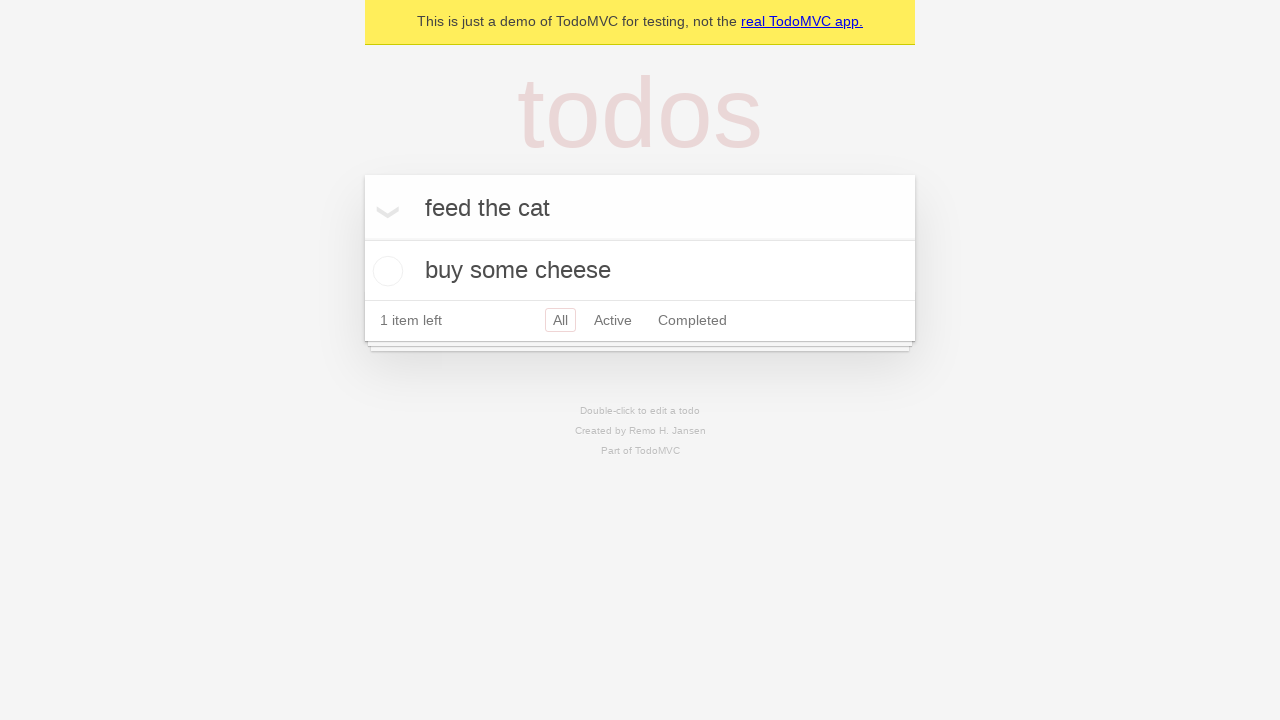

Pressed Enter to add second todo on internal:attr=[placeholder="What needs to be done?"i]
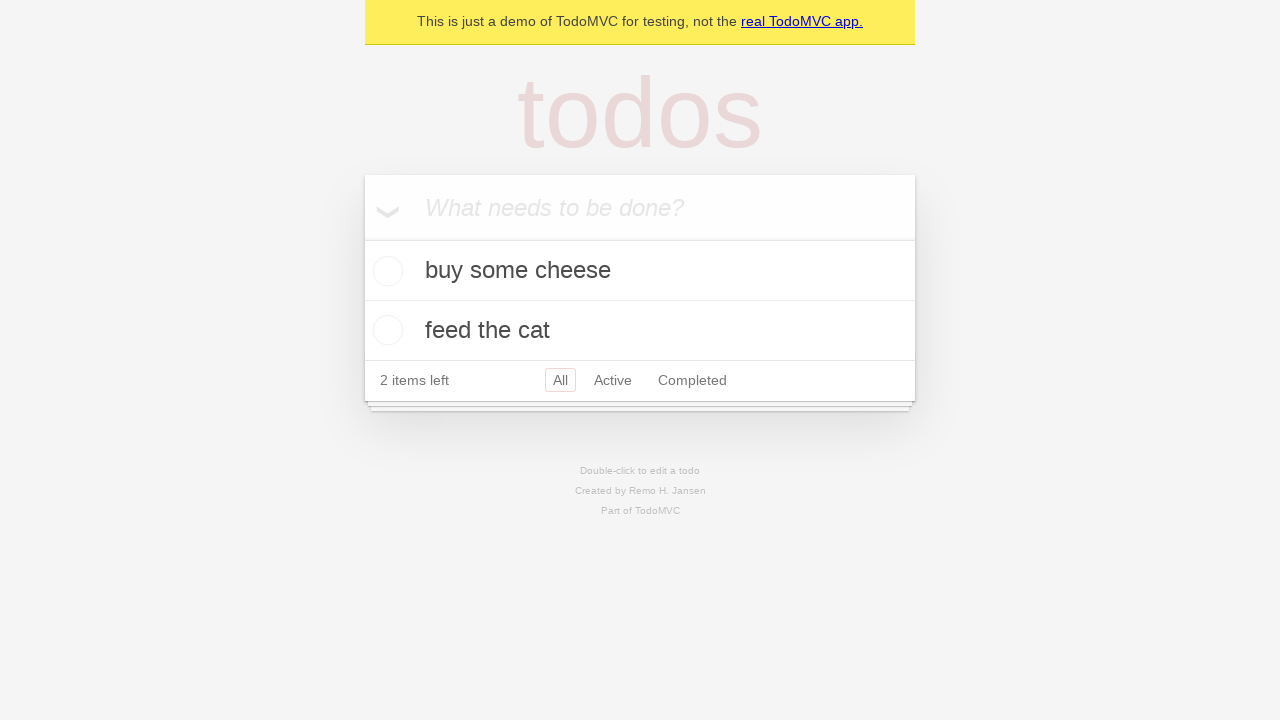

Filled todo input with 'book a doctors appointment' on internal:attr=[placeholder="What needs to be done?"i]
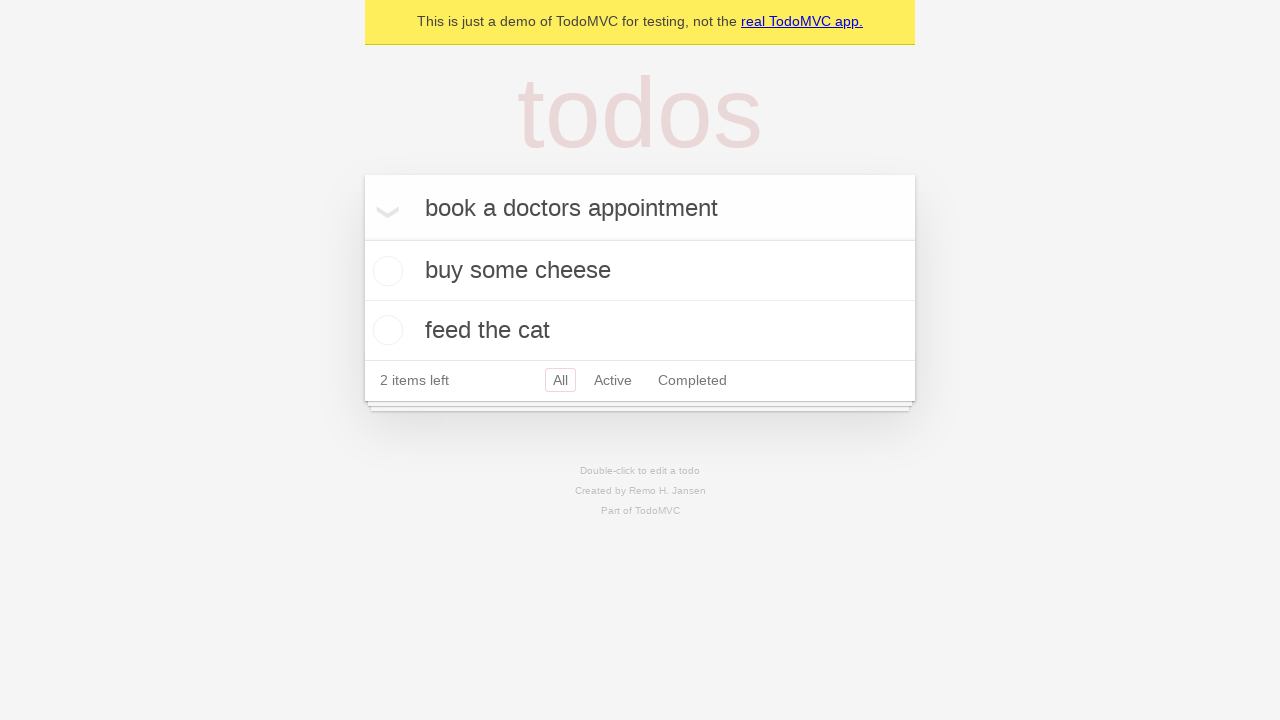

Pressed Enter to add third todo on internal:attr=[placeholder="What needs to be done?"i]
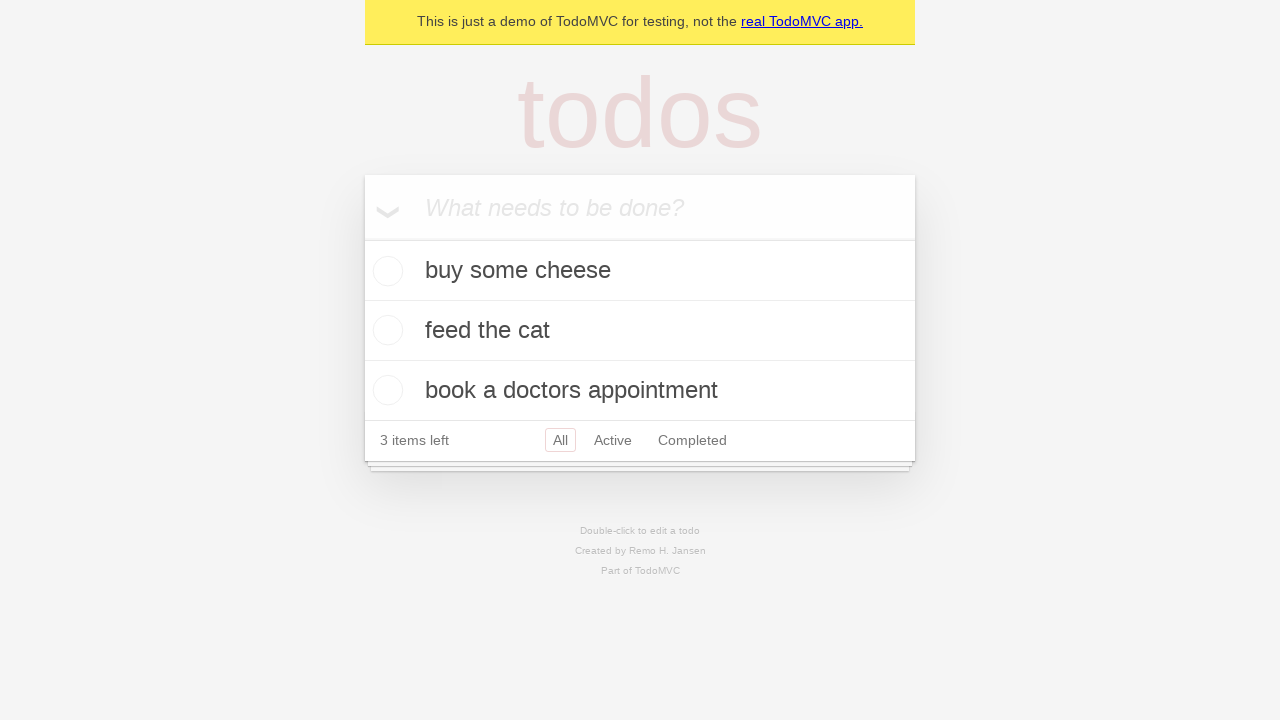

Checked the second todo item to mark it as completed at (385, 330) on internal:testid=[data-testid="todo-item"s] >> nth=1 >> internal:role=checkbox
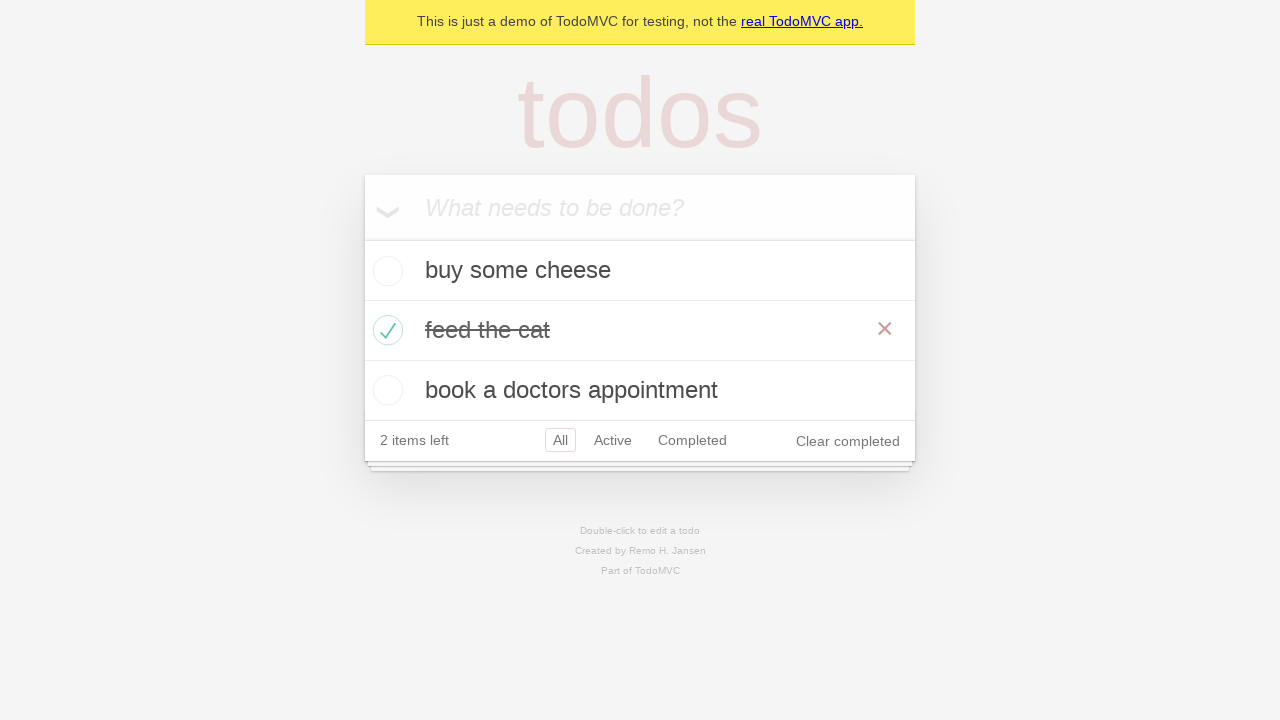

Clicked Active filter link to display only active (non-completed) items at (613, 440) on internal:role=link[name="Active"i]
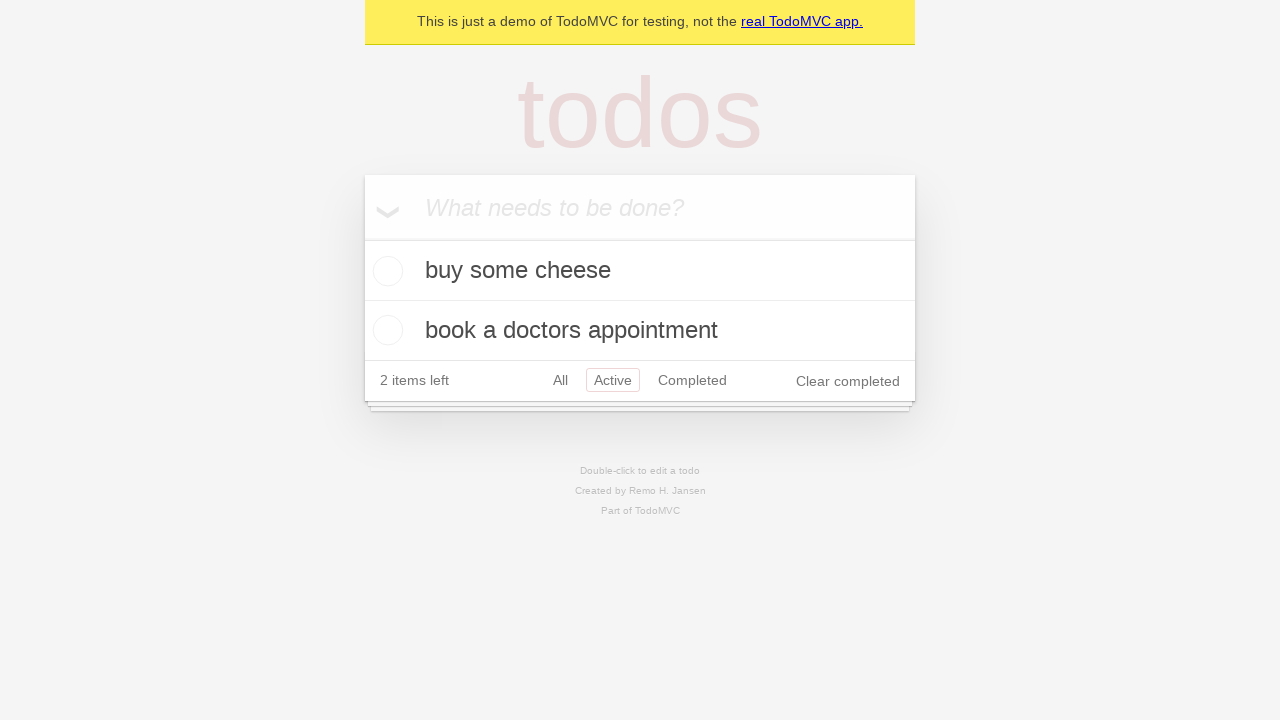

Filtered todo items loaded and displayed
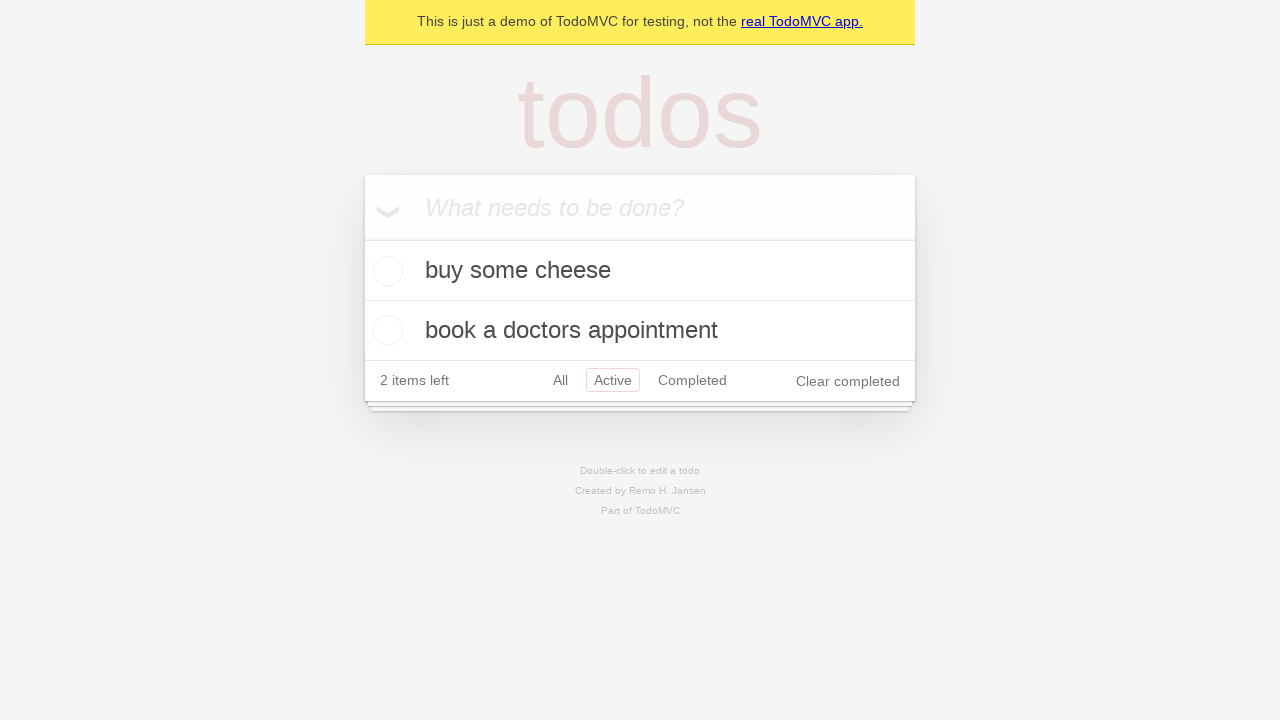

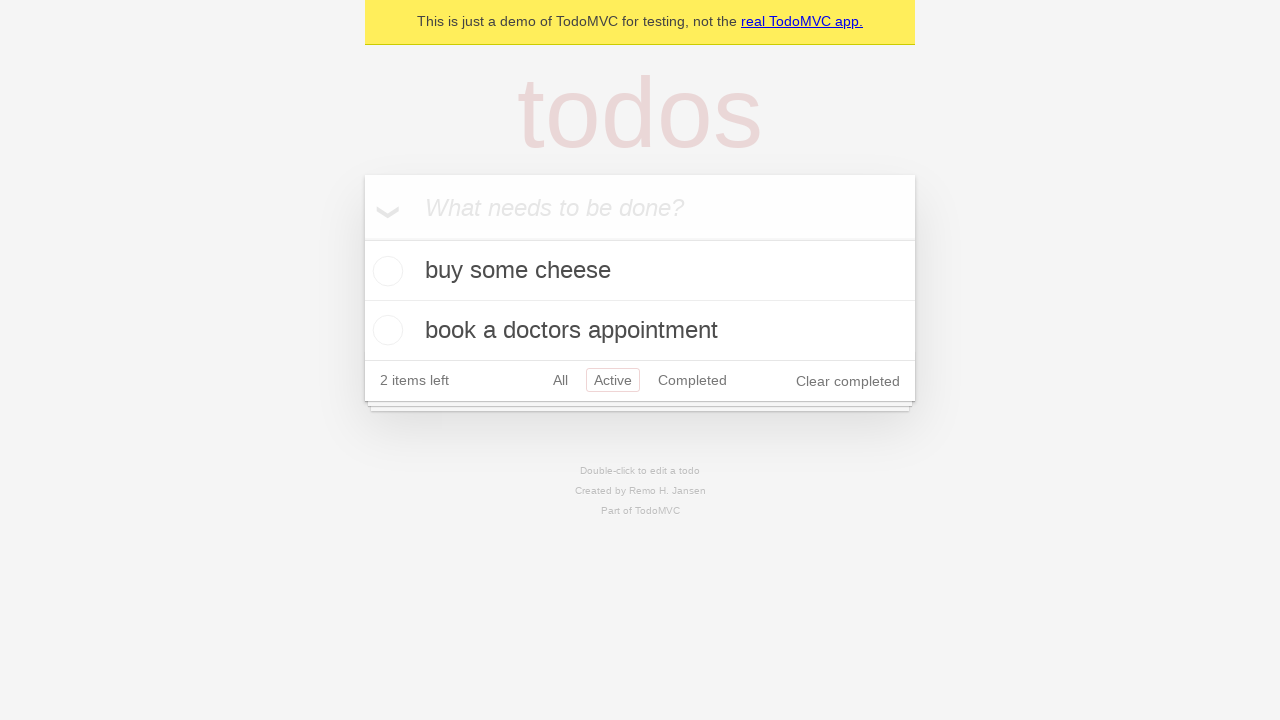